Tests registration form validation by entering mismatched password confirmations (both too short and non-matching) and verifying the appropriate error messages are displayed.

Starting URL: https://alada.vn/tai-khoan/dang-ky.html

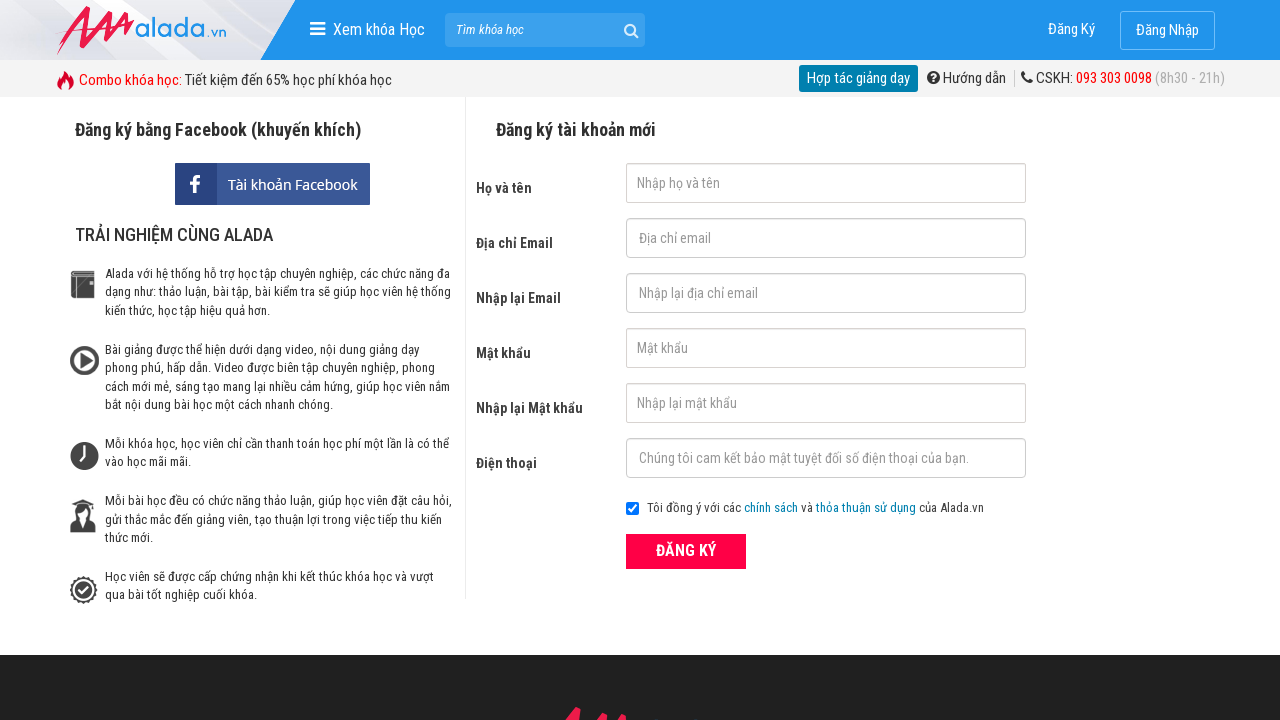

Filled first name field with 'Joe Biden' on #txtFirstname
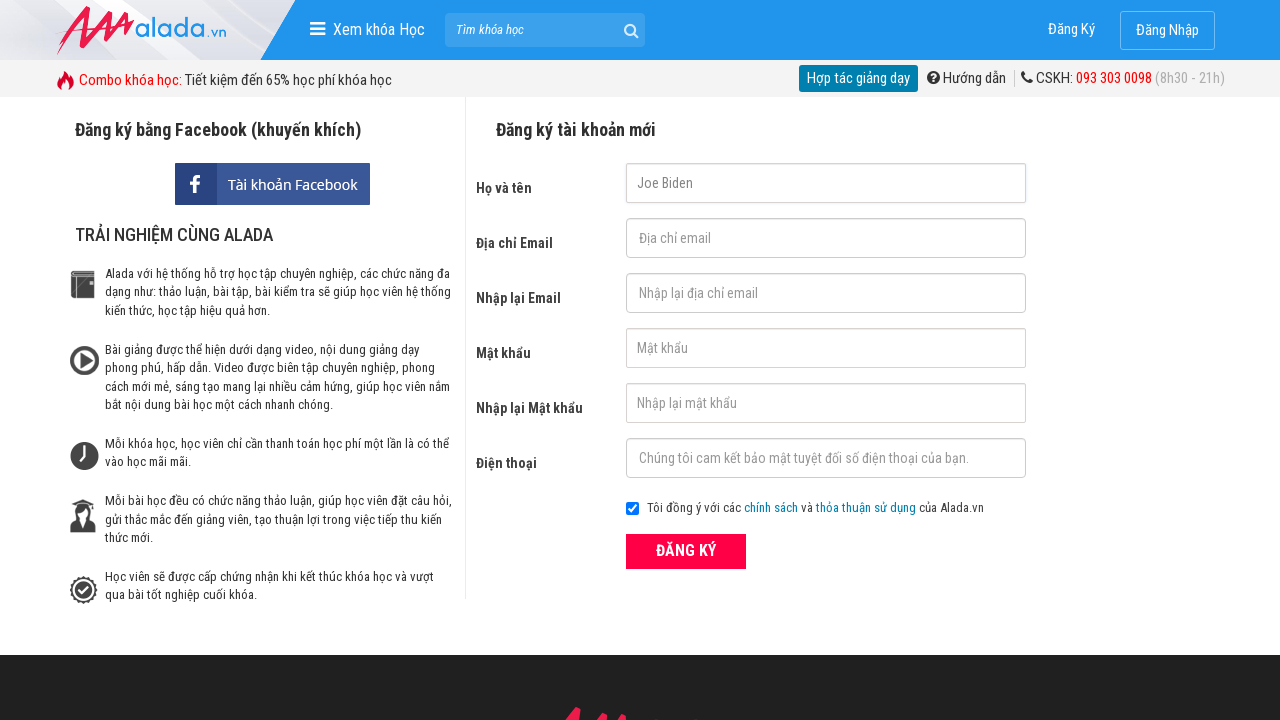

Filled email field with 'joe@biden.com' on #txtEmail
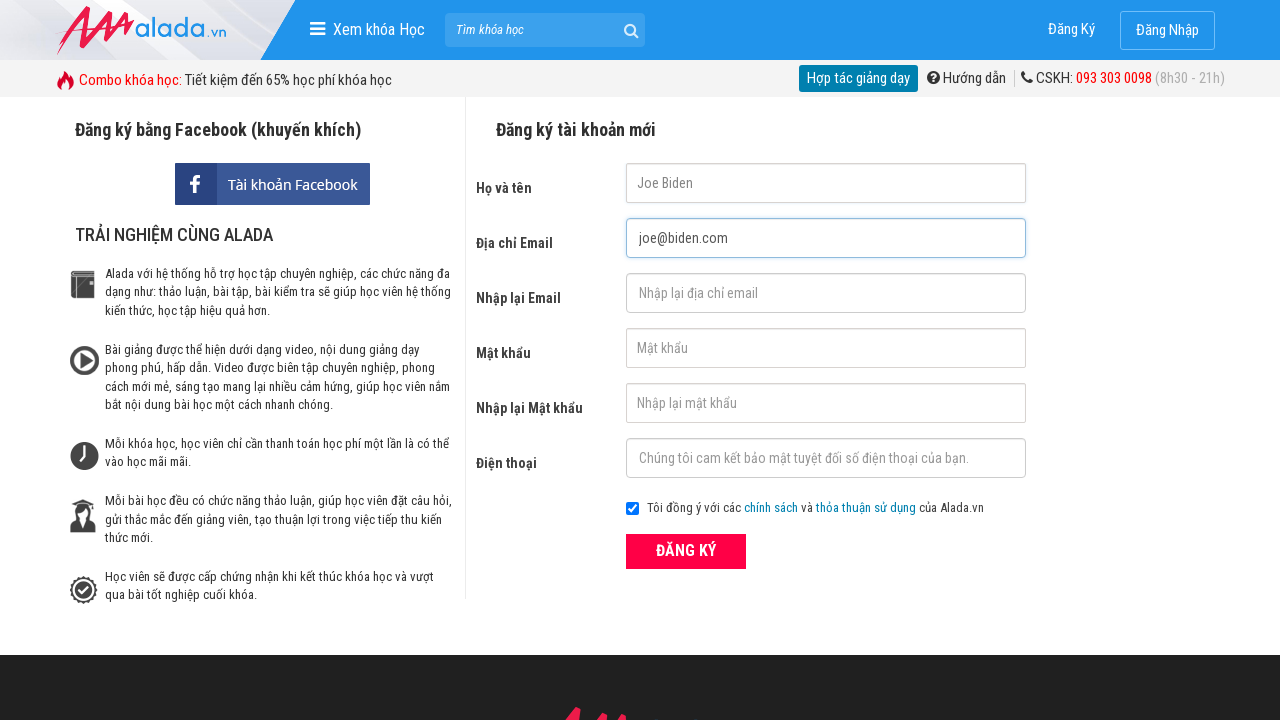

Filled confirm email field with 'joe@biden.com' on #txtCEmail
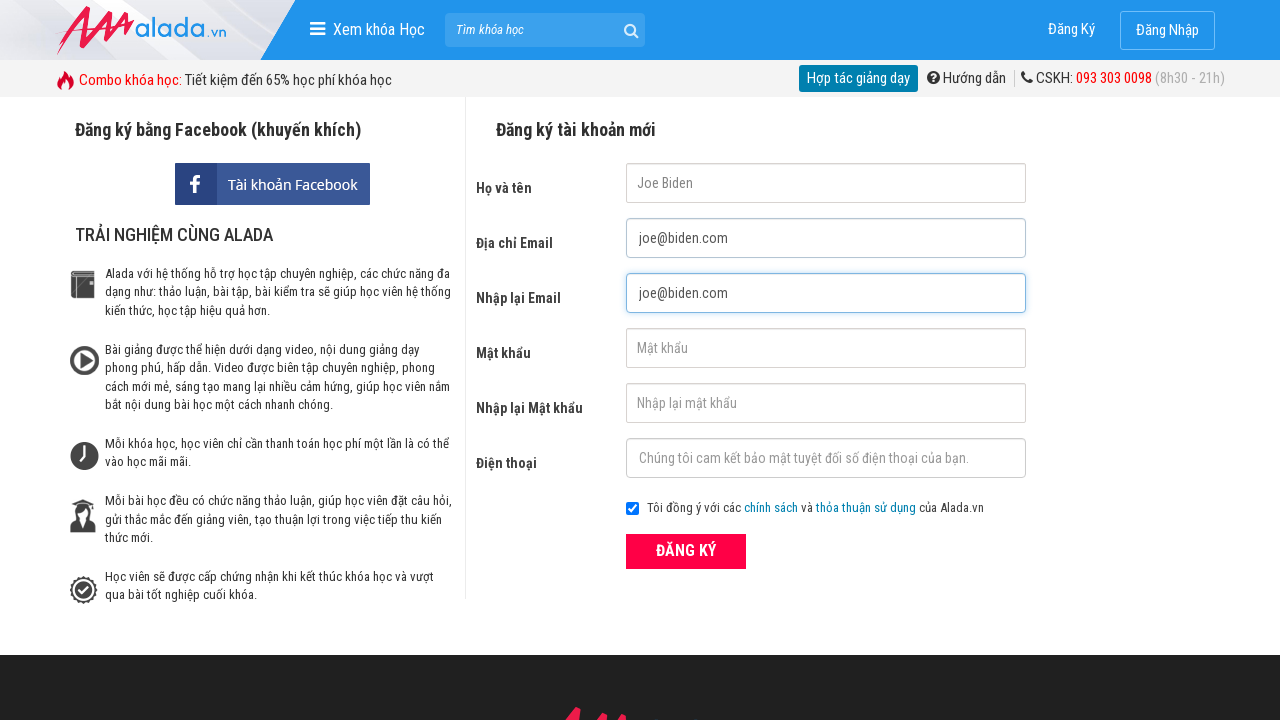

Filled password field with '123456' on #txtPassword
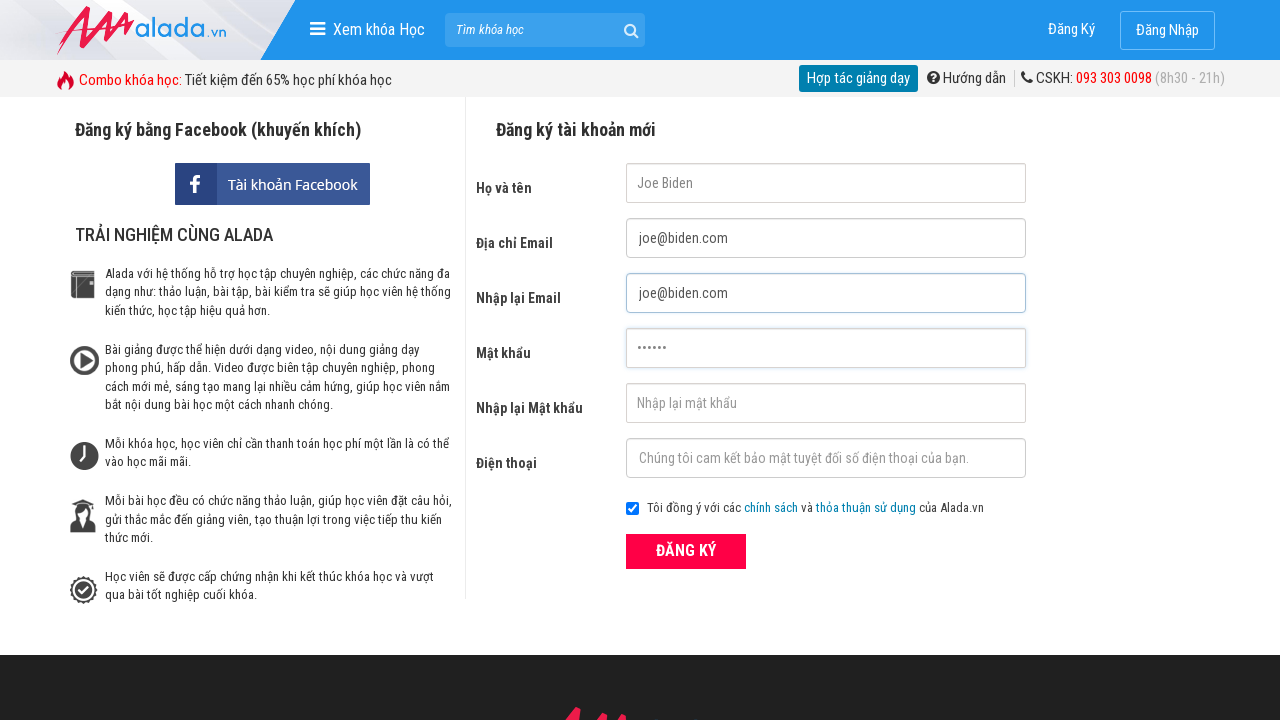

Filled confirm password field with '1234' (too short) on #txtCPassword
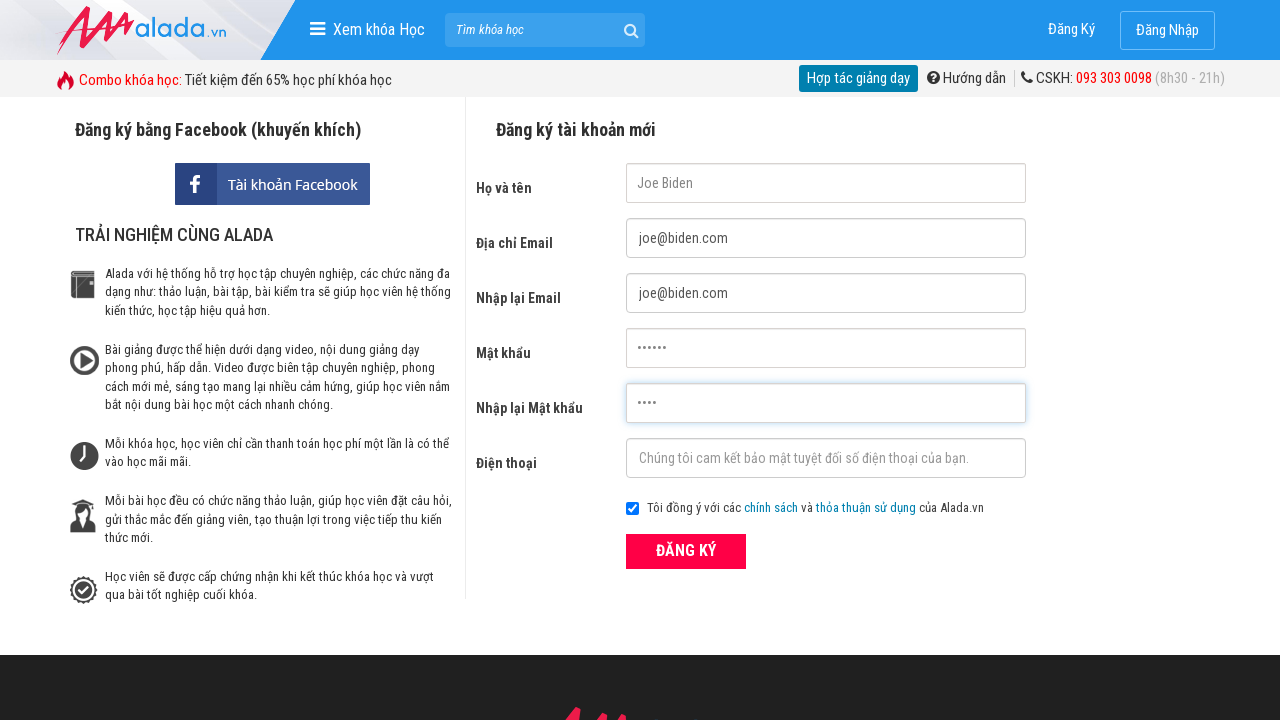

Filled phone field with '0388465783' on #txtPhone
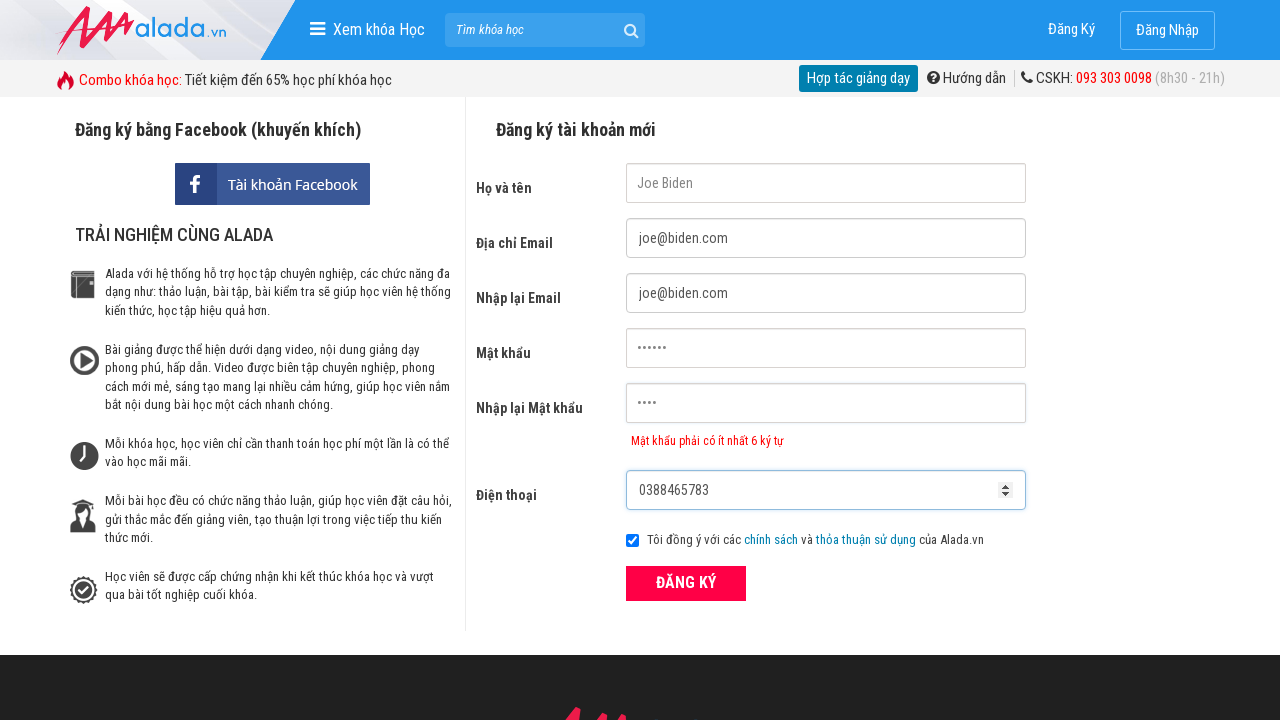

Clicked ĐĂNG KÝ (Register) button with short confirm password at (686, 583) on xpath=//button[text()='ĐĂNG KÝ' and @type='submit']
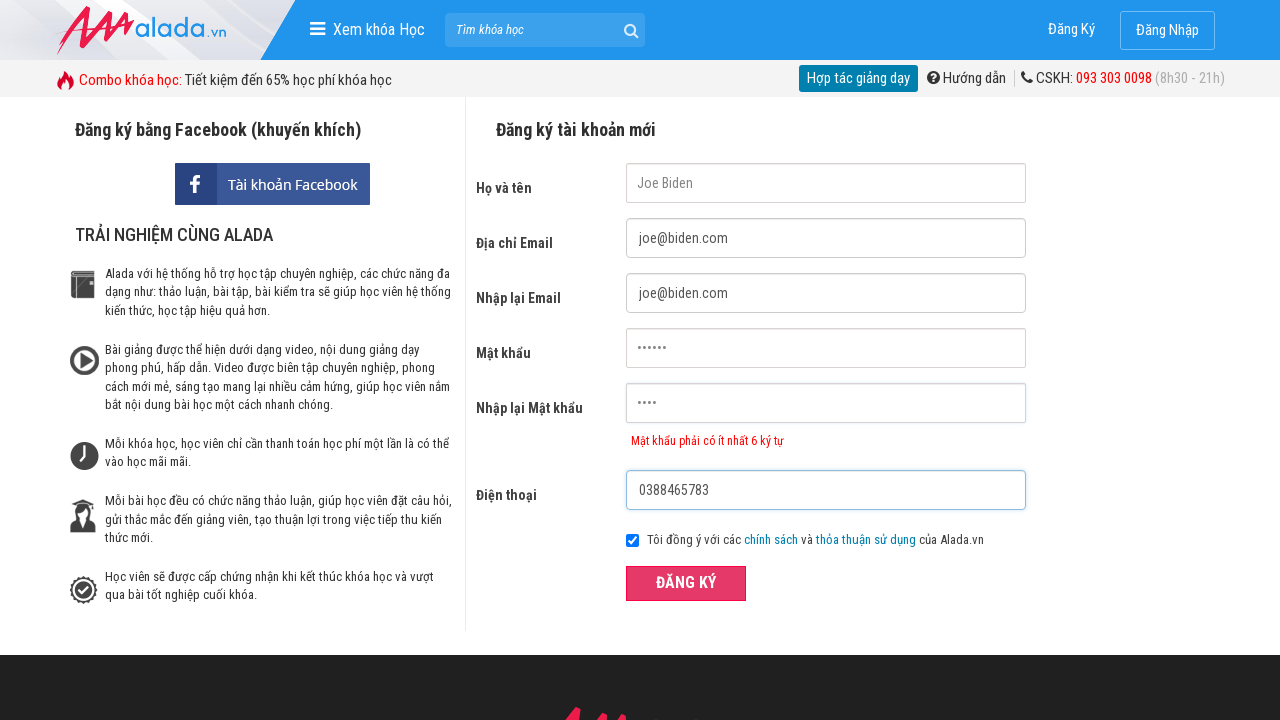

Confirm password error message appeared (too short)
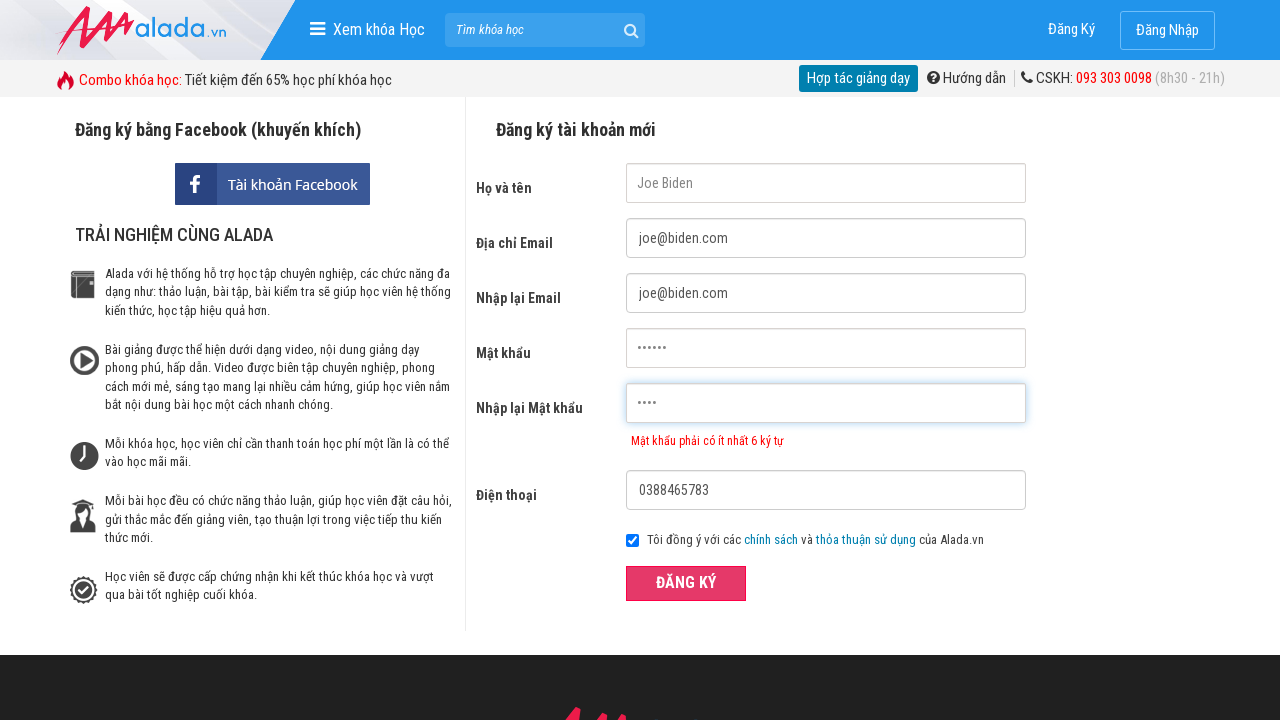

Filled confirm password field with '1234567' (non-matching password) on #txtCPassword
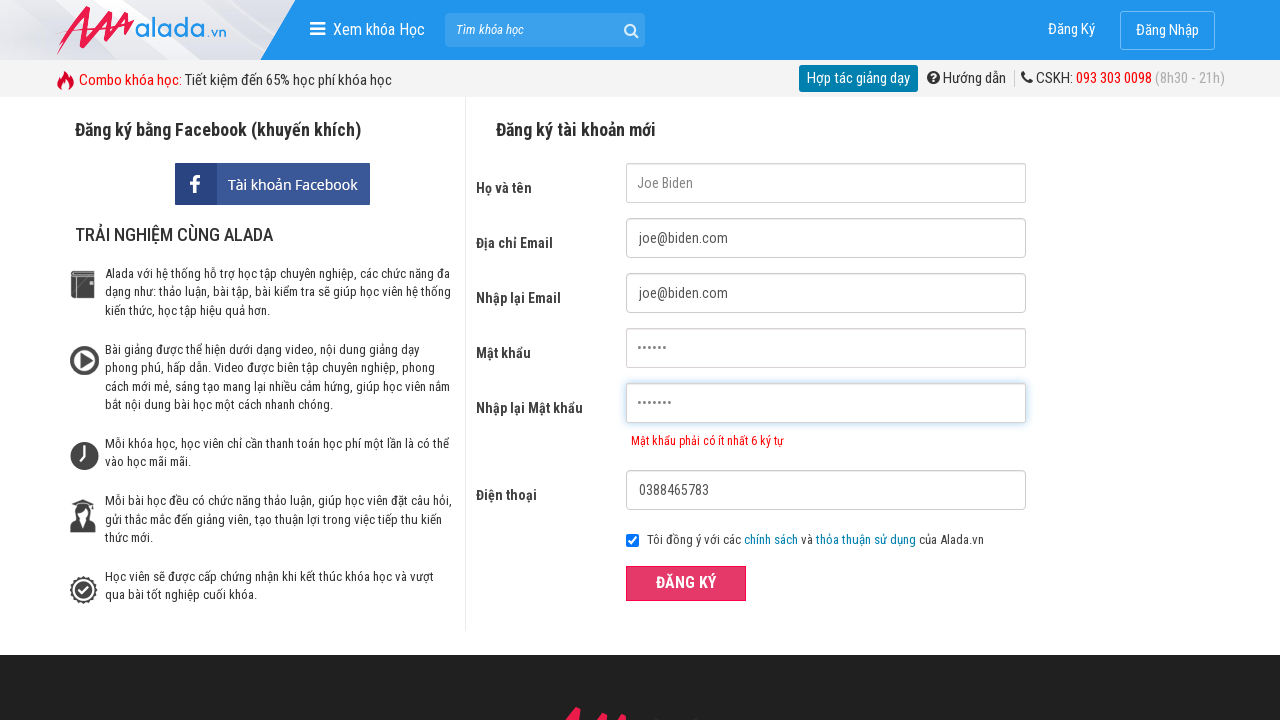

Clicked ĐĂNG KÝ (Register) button with non-matching confirm password at (686, 583) on xpath=//button[text()='ĐĂNG KÝ' and @type='submit']
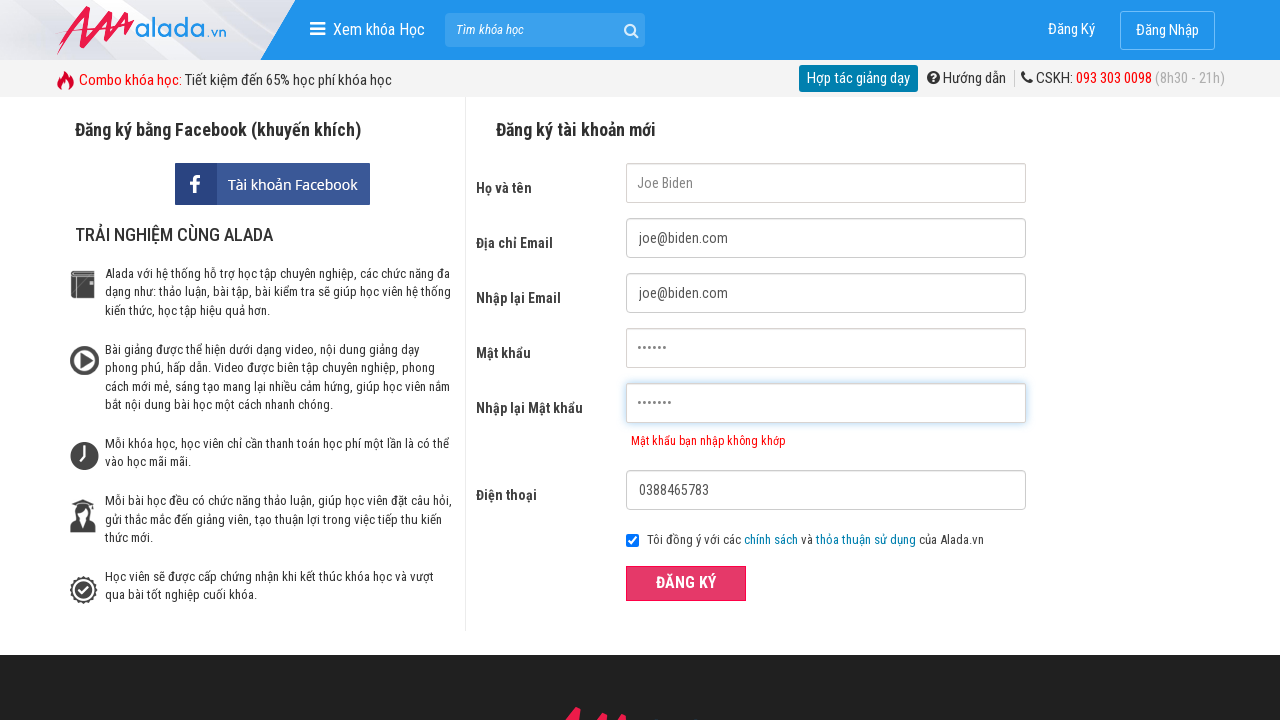

Confirm password error message appeared (password mismatch)
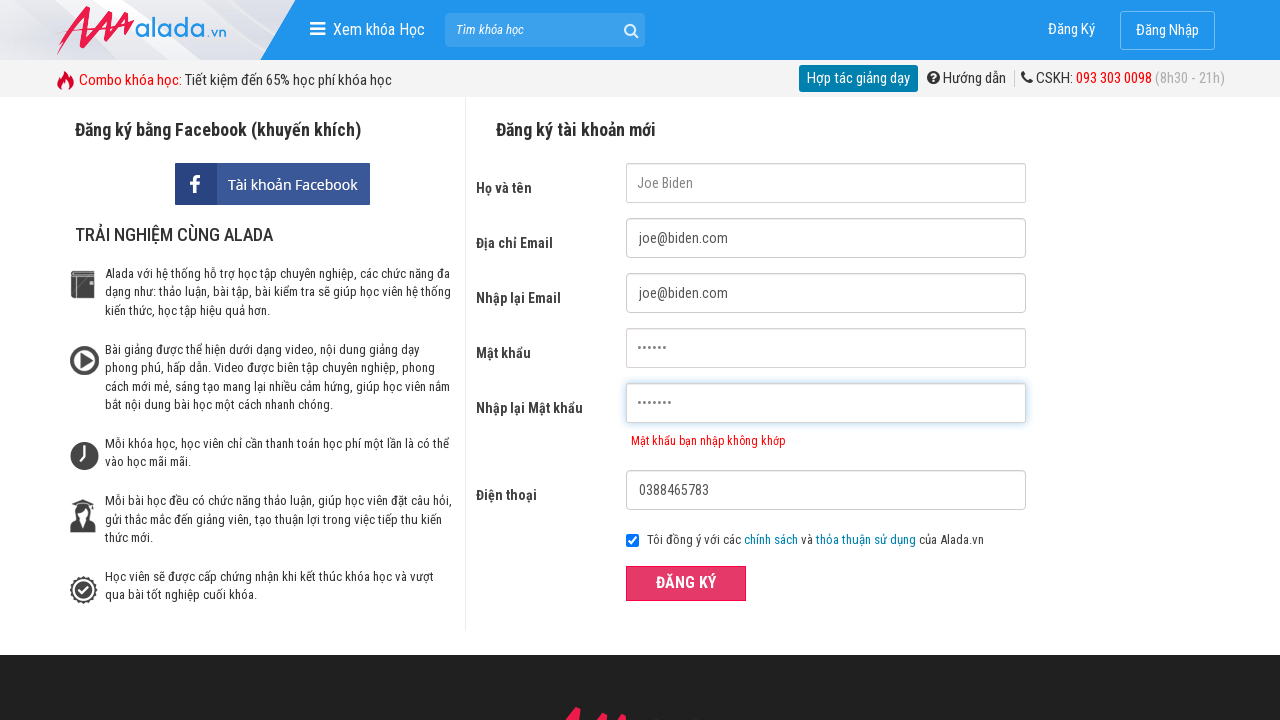

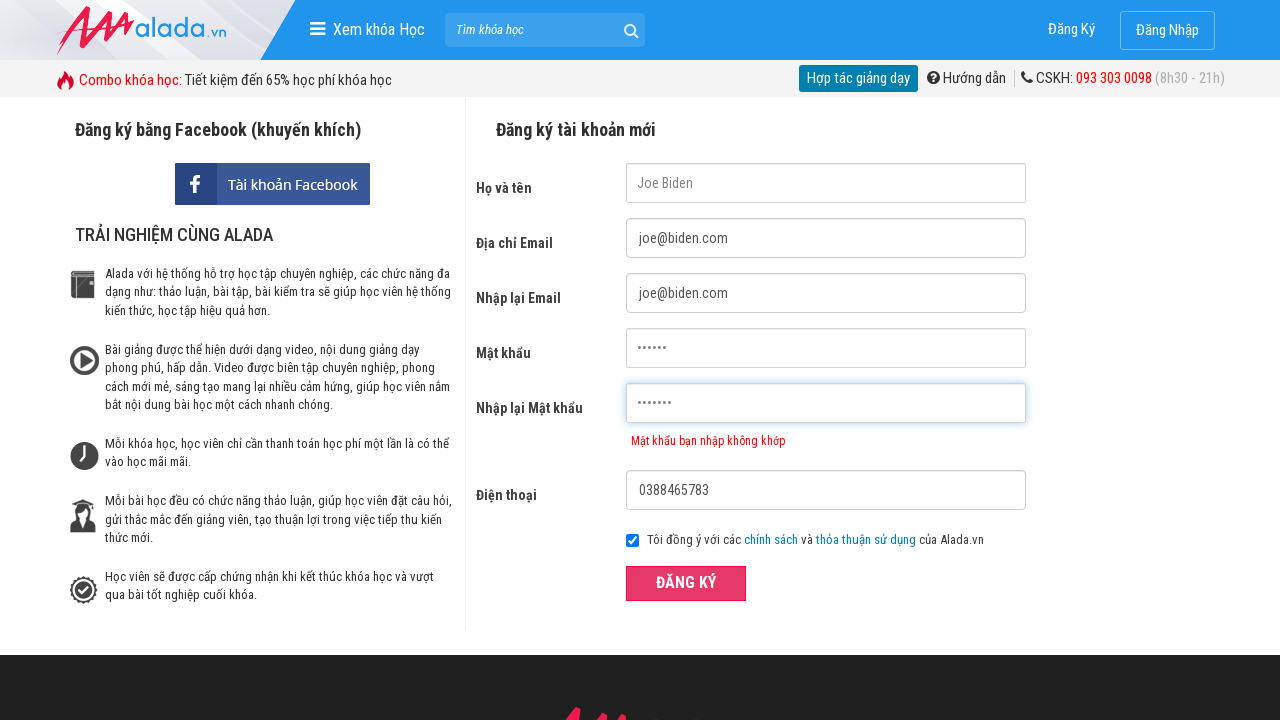